Tests adding a product to cart on BStack Demo site and verifies the cart displays correctly with the same product information

Starting URL: https://www.bstackdemo.com

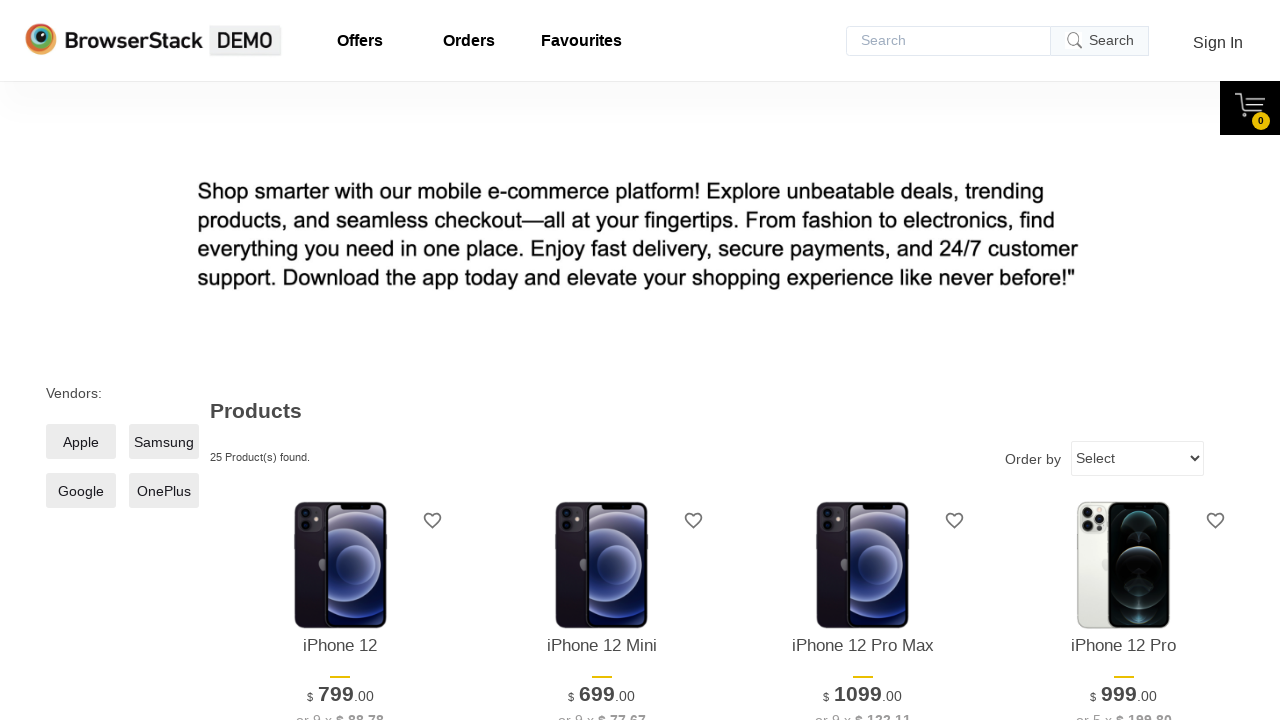

Waited for product to load
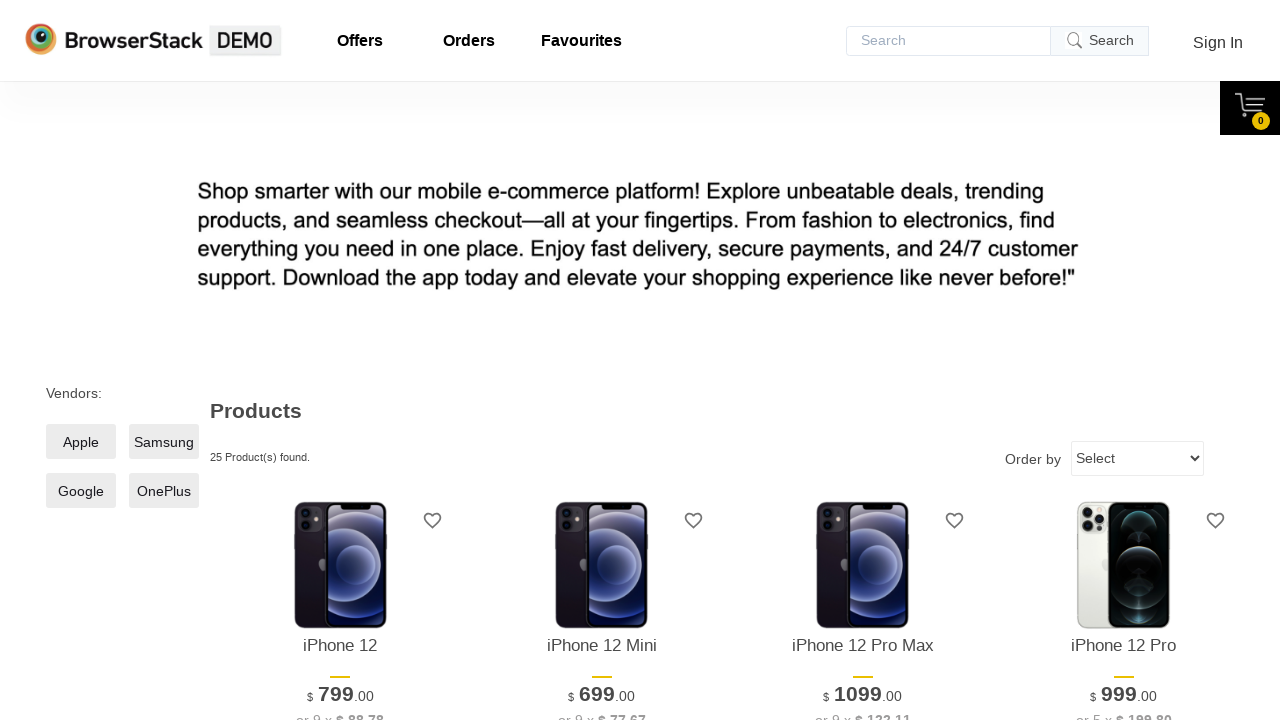

Retrieved product text: iPhone 12
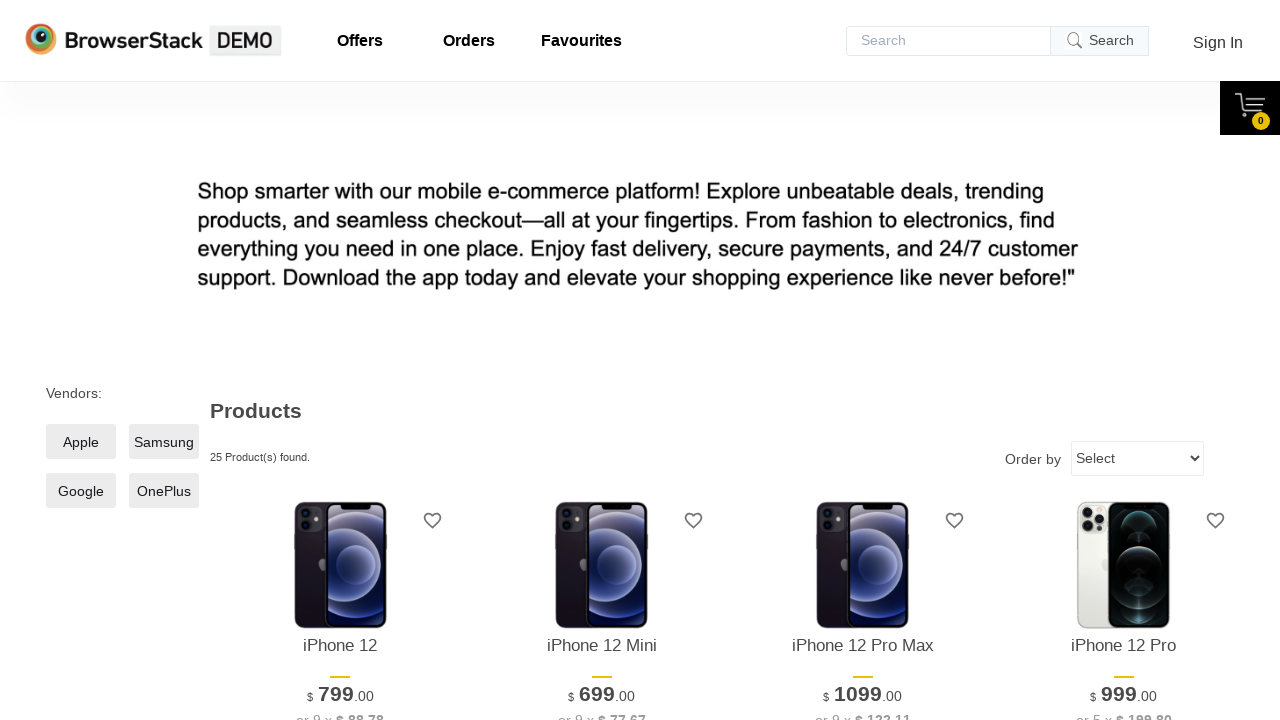

Clicked add to cart button for first product at (340, 361) on xpath=//*[@id='1']/div[4]
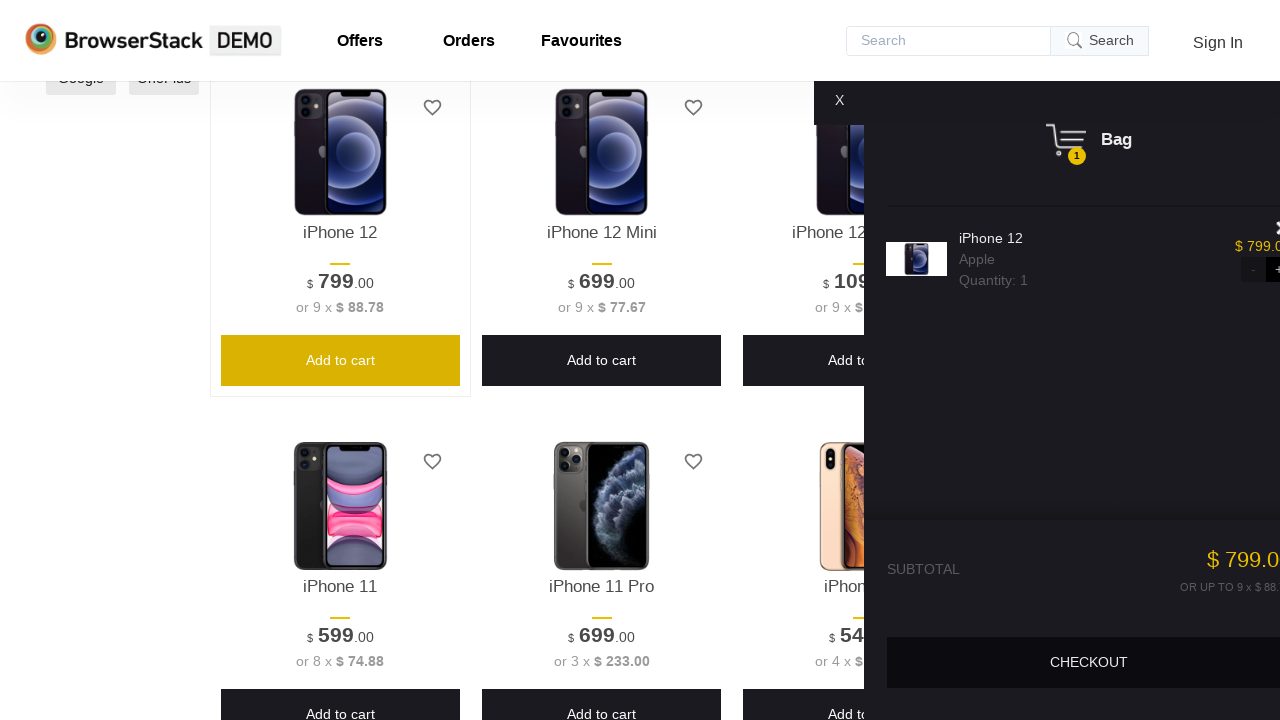

Cart content became visible
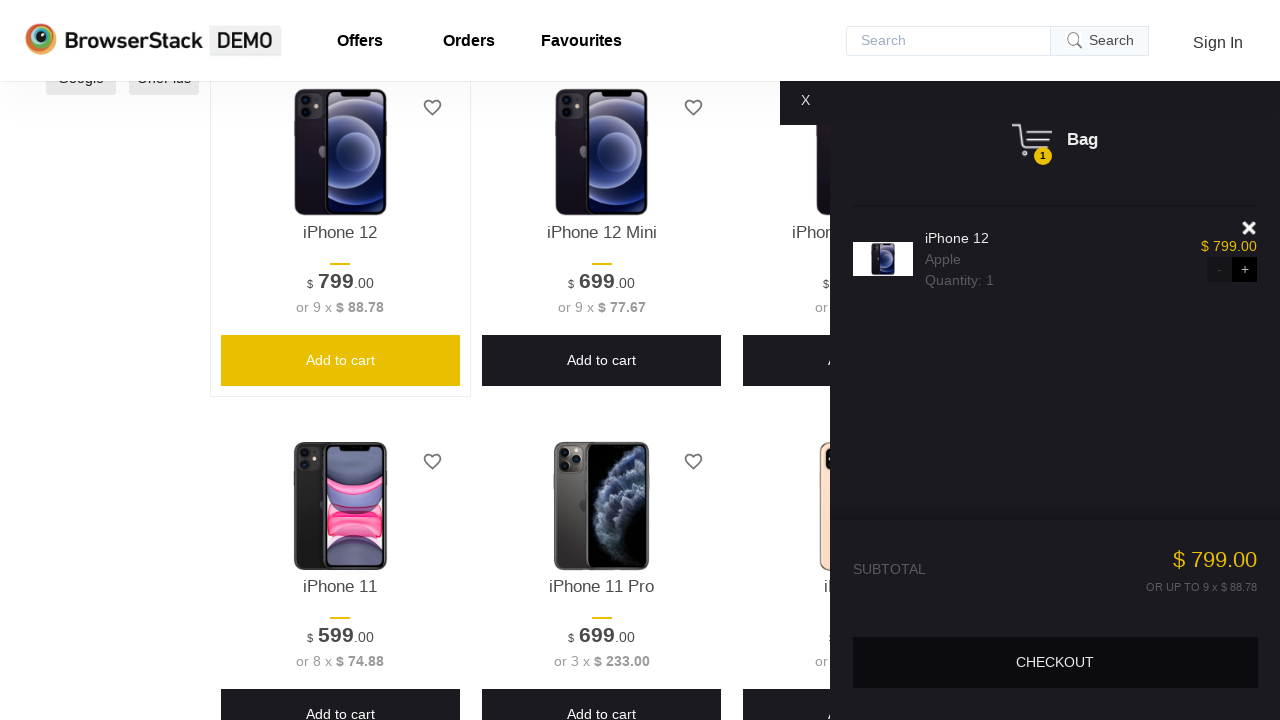

Retrieved cart product text: iPhone 12
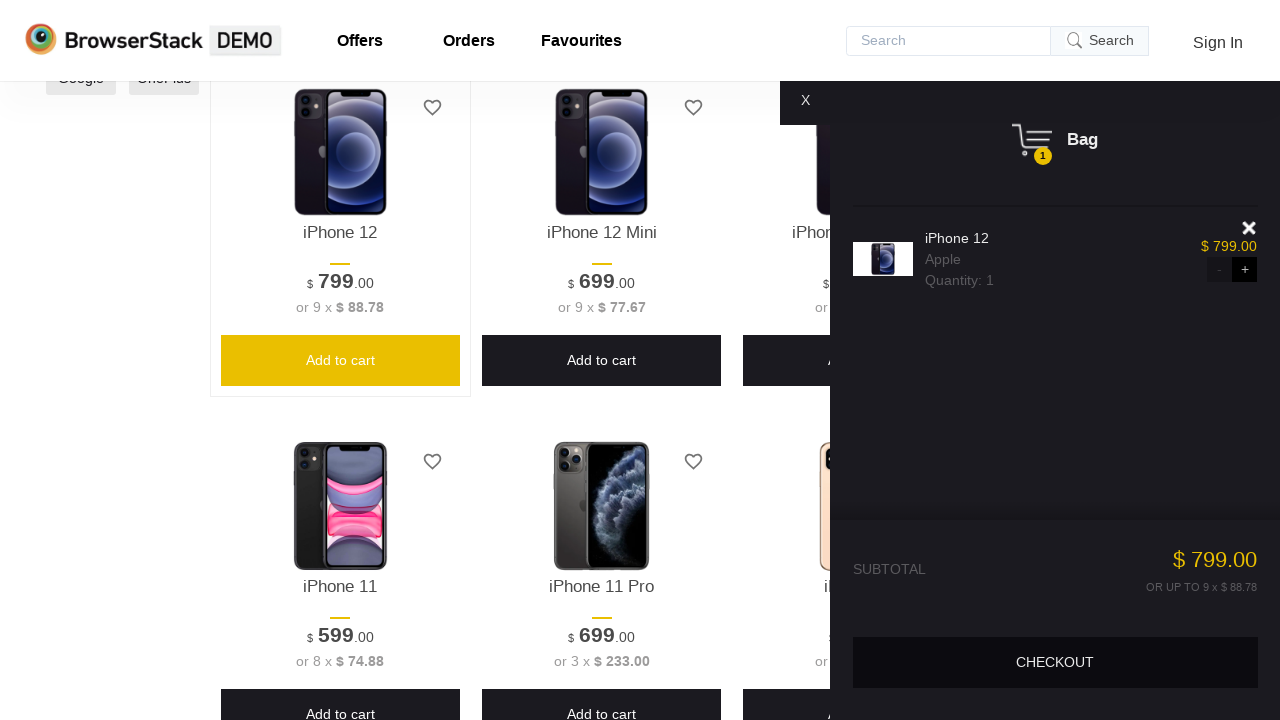

Verified that product text in cart matches original product text
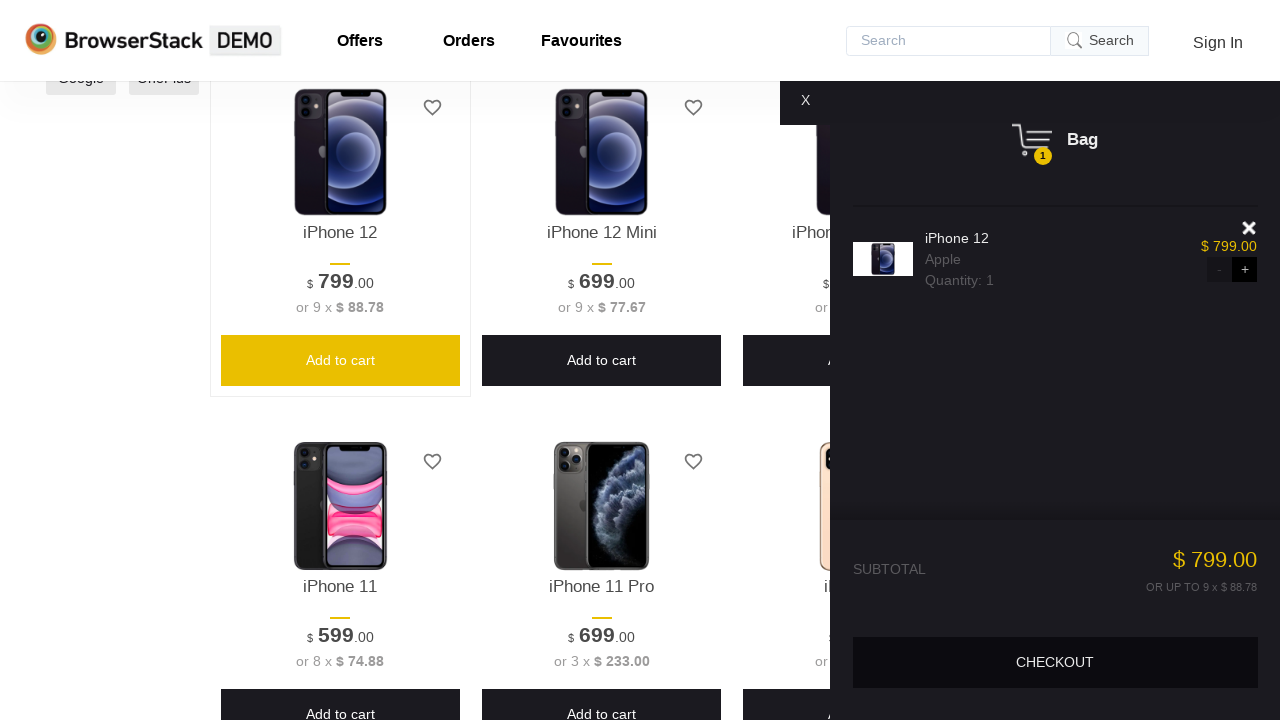

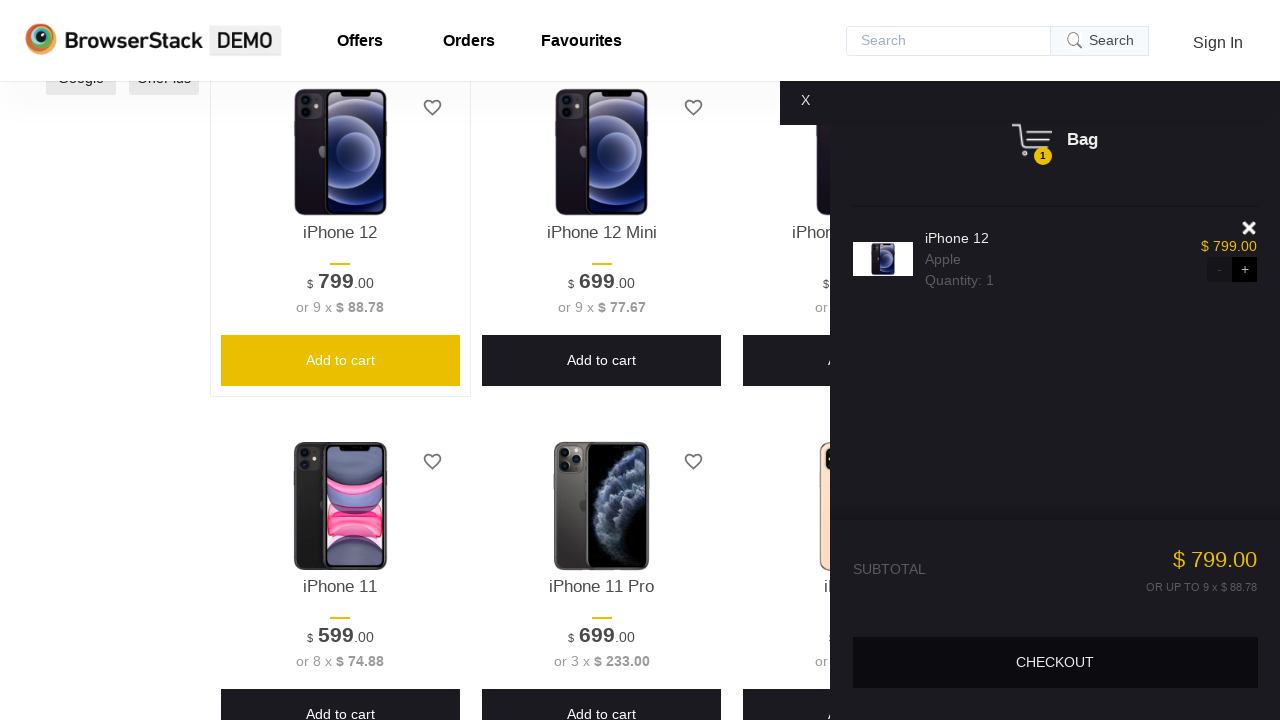